Tests product availability check on Amul shop by entering a pincode in the delivery modal and verifying stock status indicators (sold out, add to cart button, notify me button).

Starting URL: https://shop.amul.com/en/product/amul-high-protein-rose-lassi-200-ml-or-pack-of-30

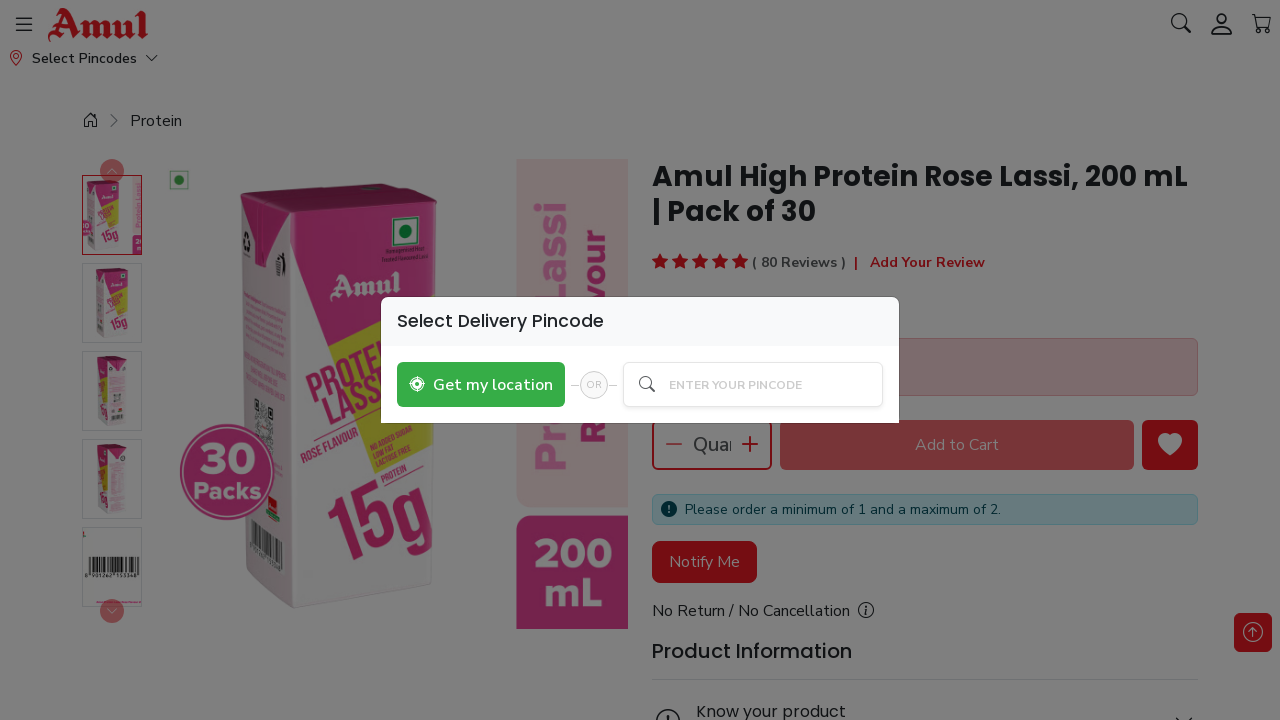

Waited for page to load (networkidle)
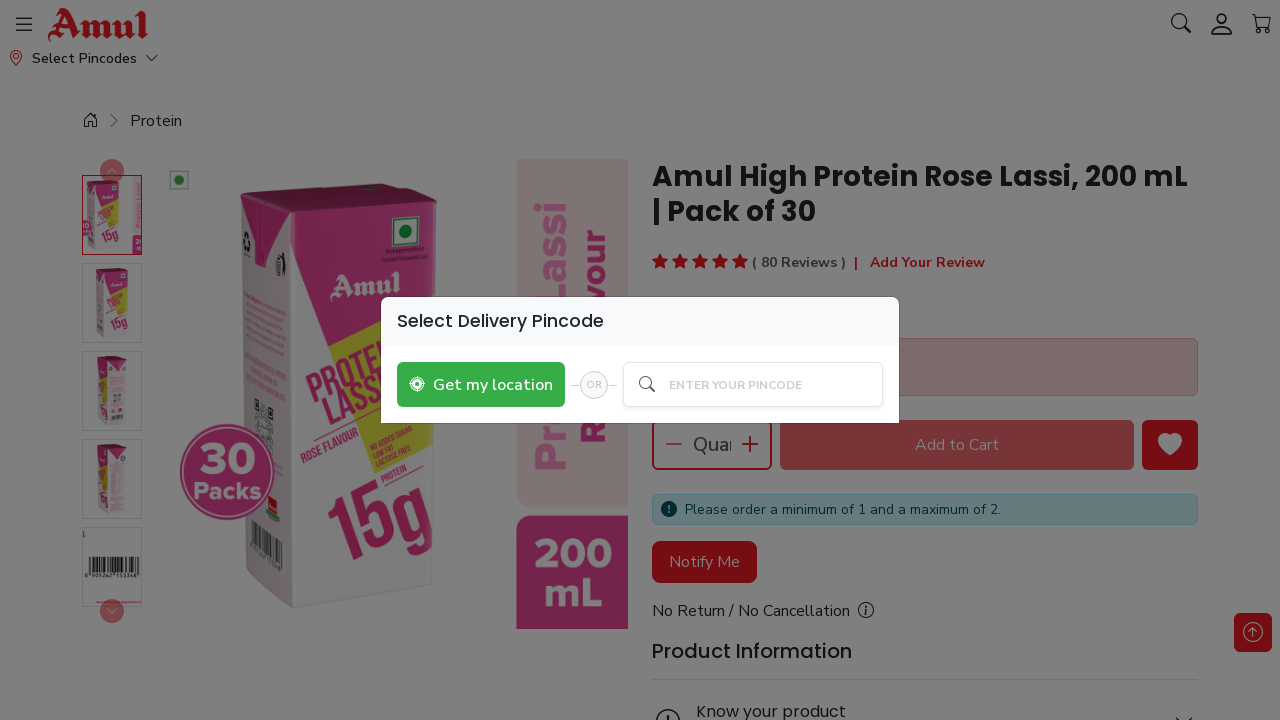

Checked for pincode delivery modal presence
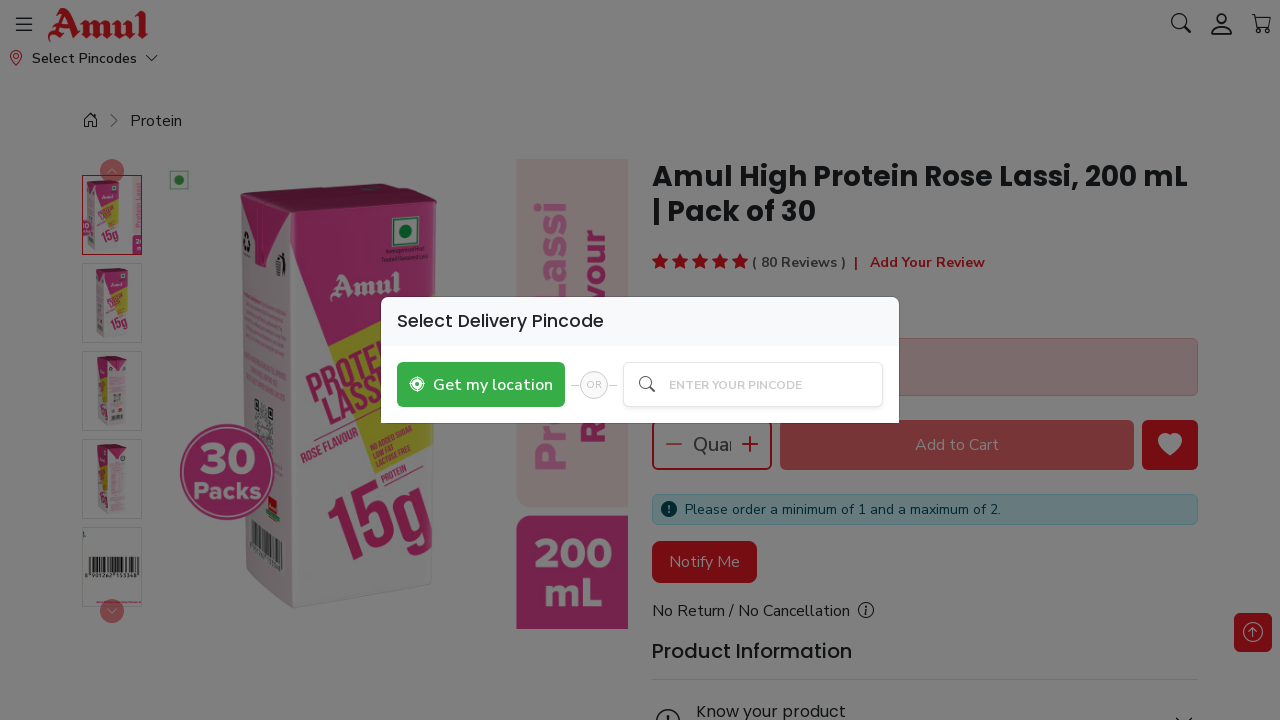

Located pincode input field
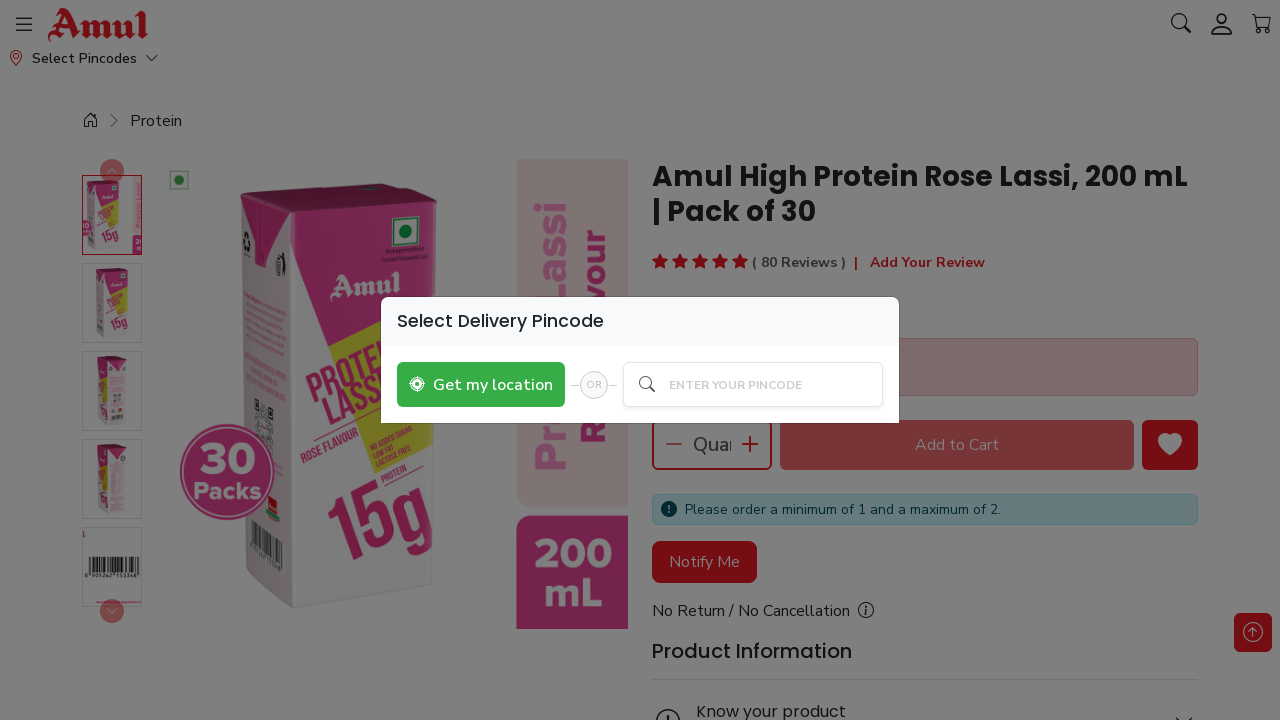

Filled pincode input field with '110001'
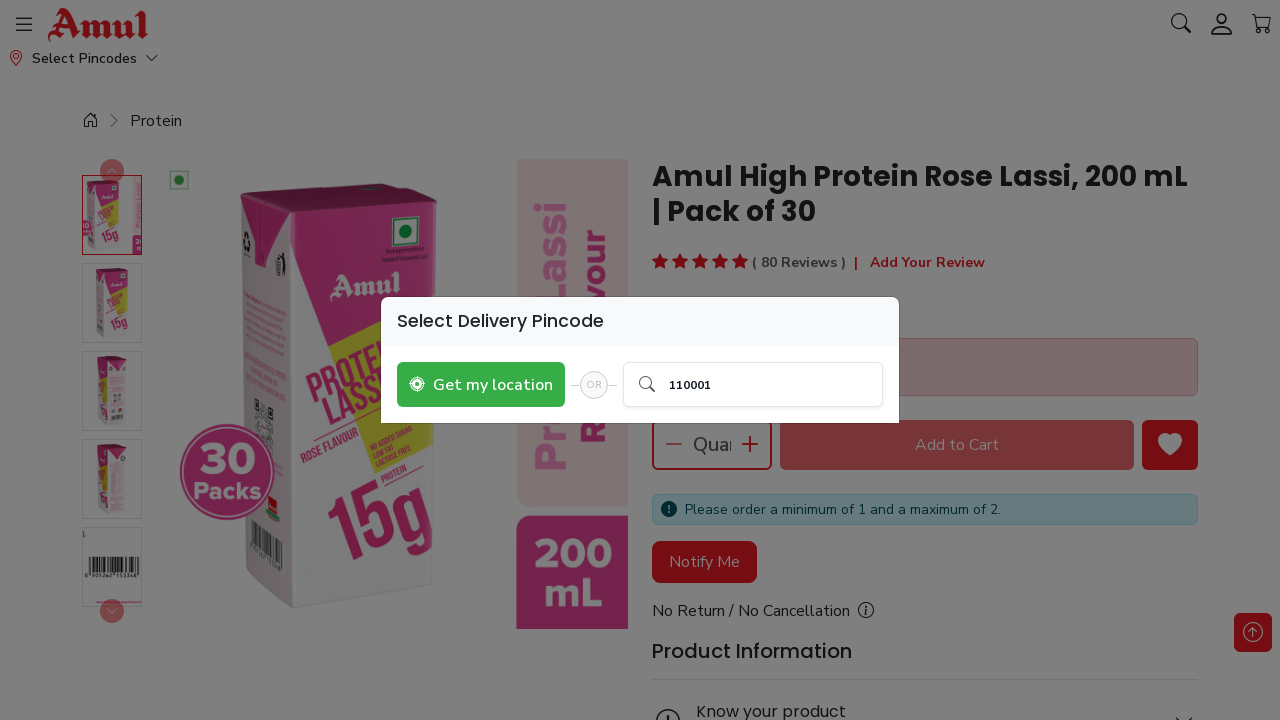

Waited 2 seconds for dropdown suggestions to appear
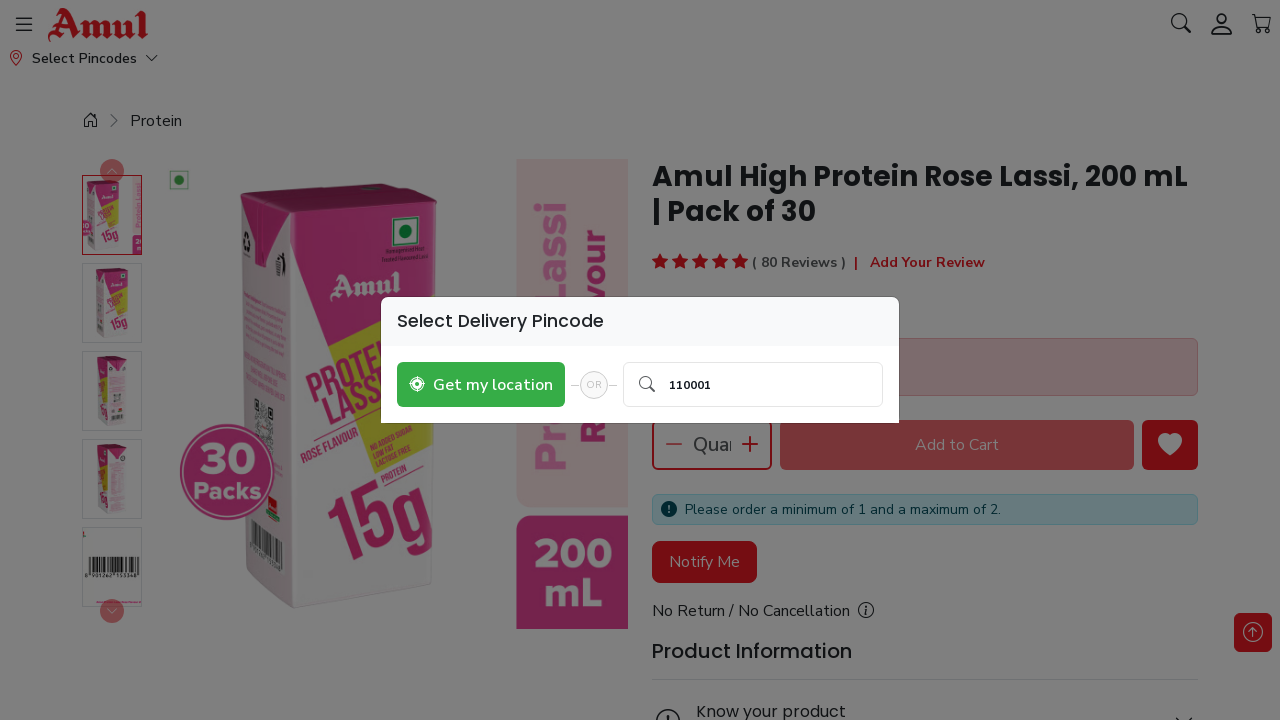

Pressed arrow down key to navigate dropdown (fallback)
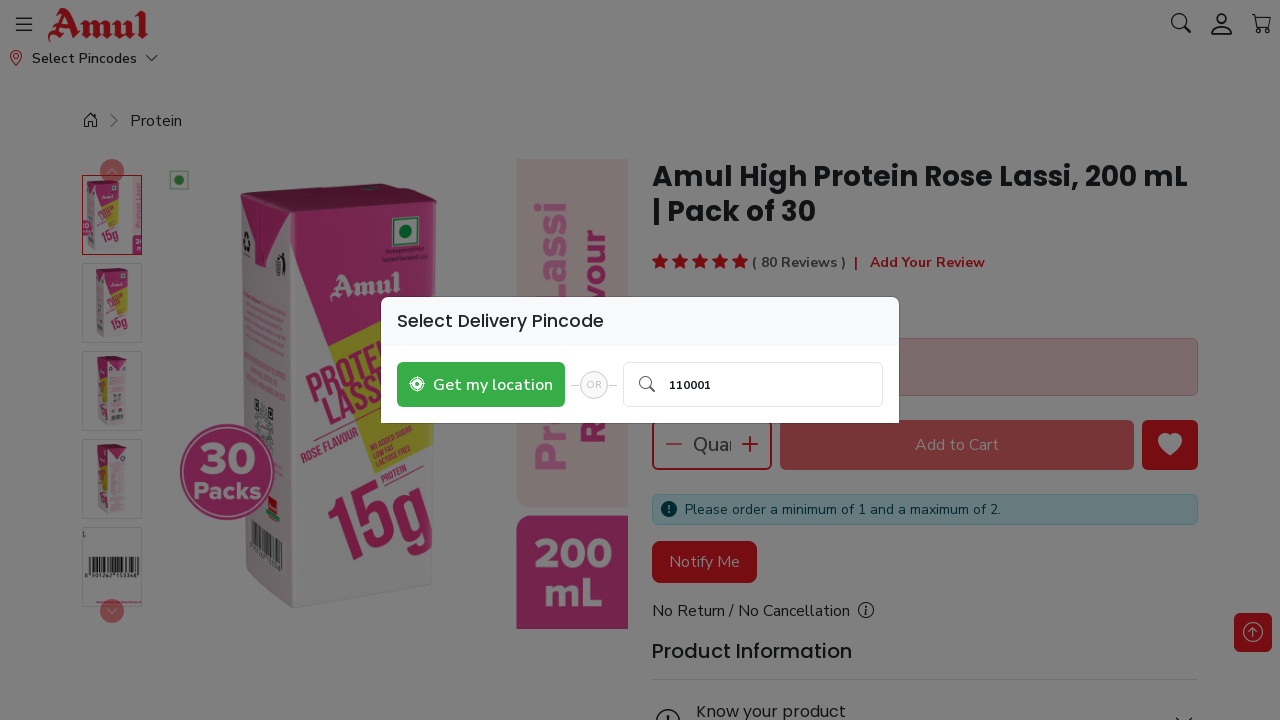

Pressed enter key to select pincode (fallback)
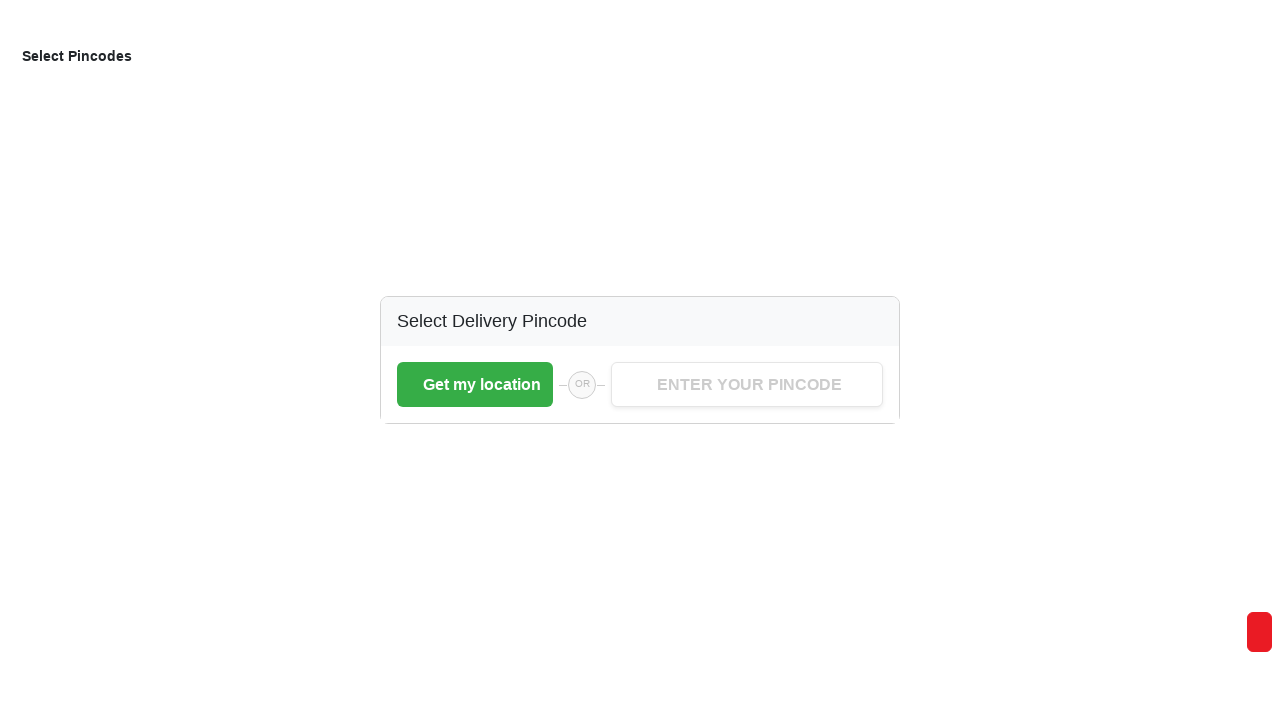

Waited 3 seconds for modal to close and page to update
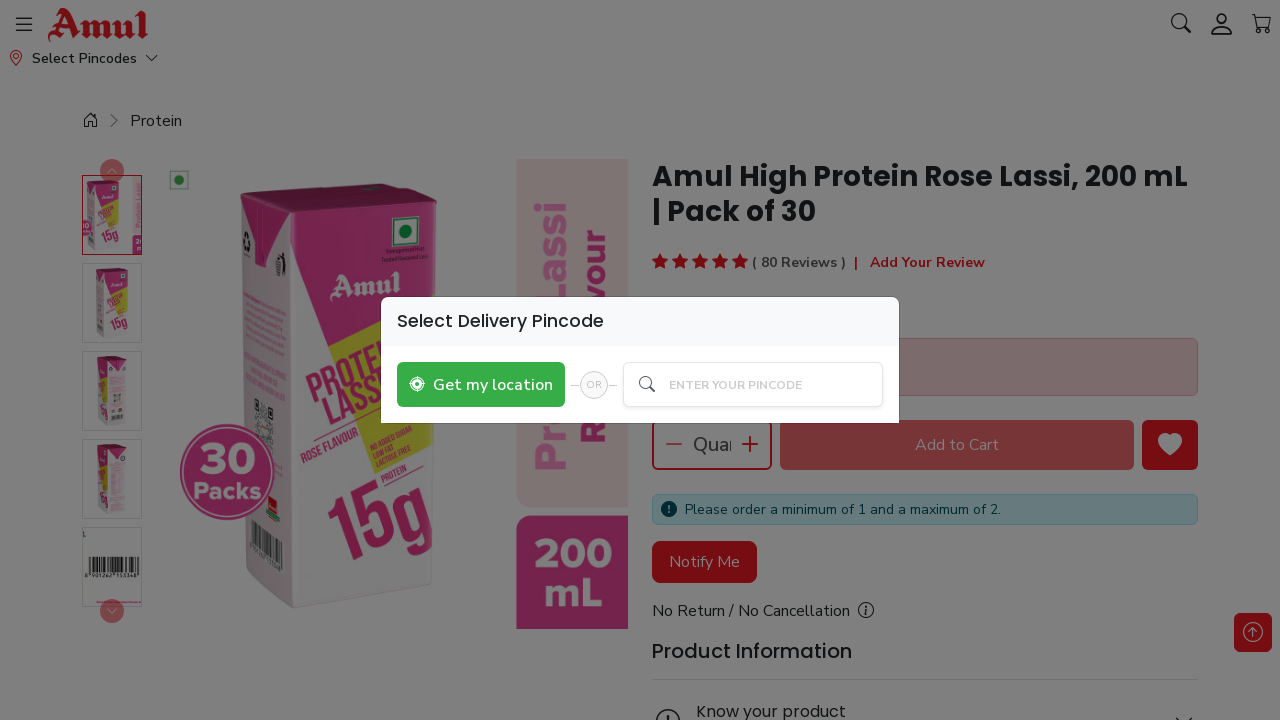

Checked for sold out indicator (visible: True)
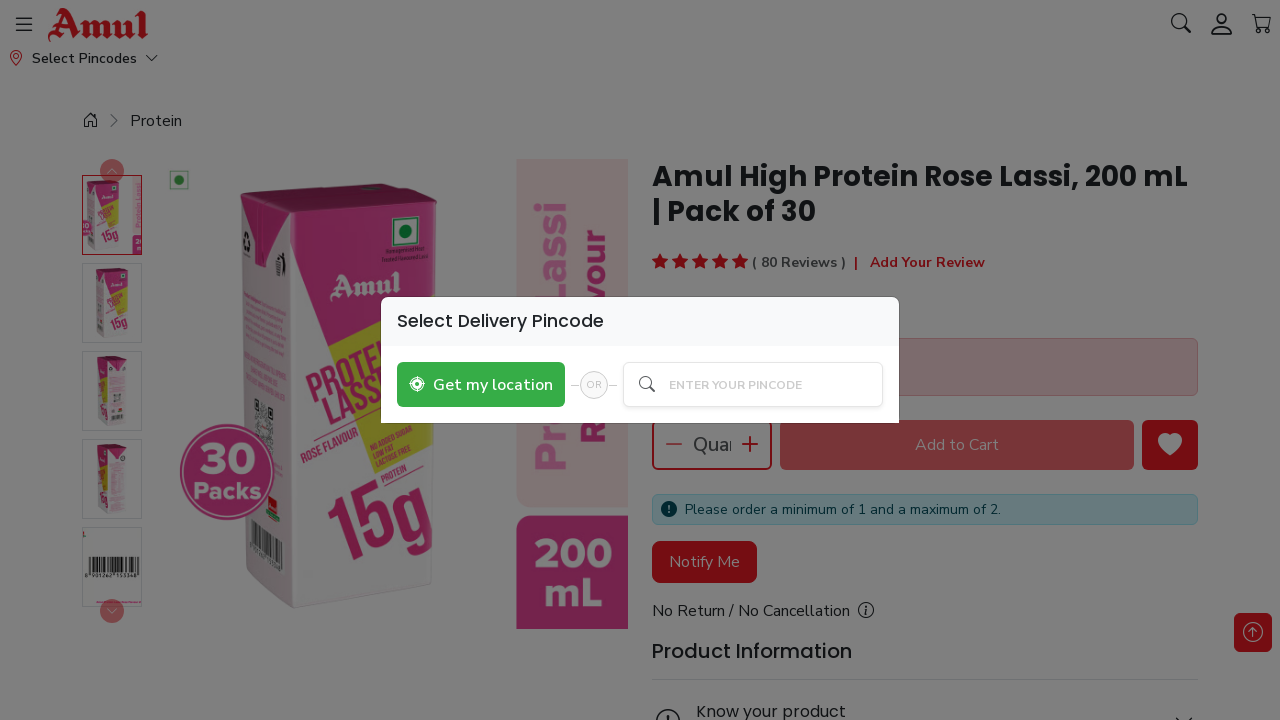

Checked for disabled add to cart button (visible: True)
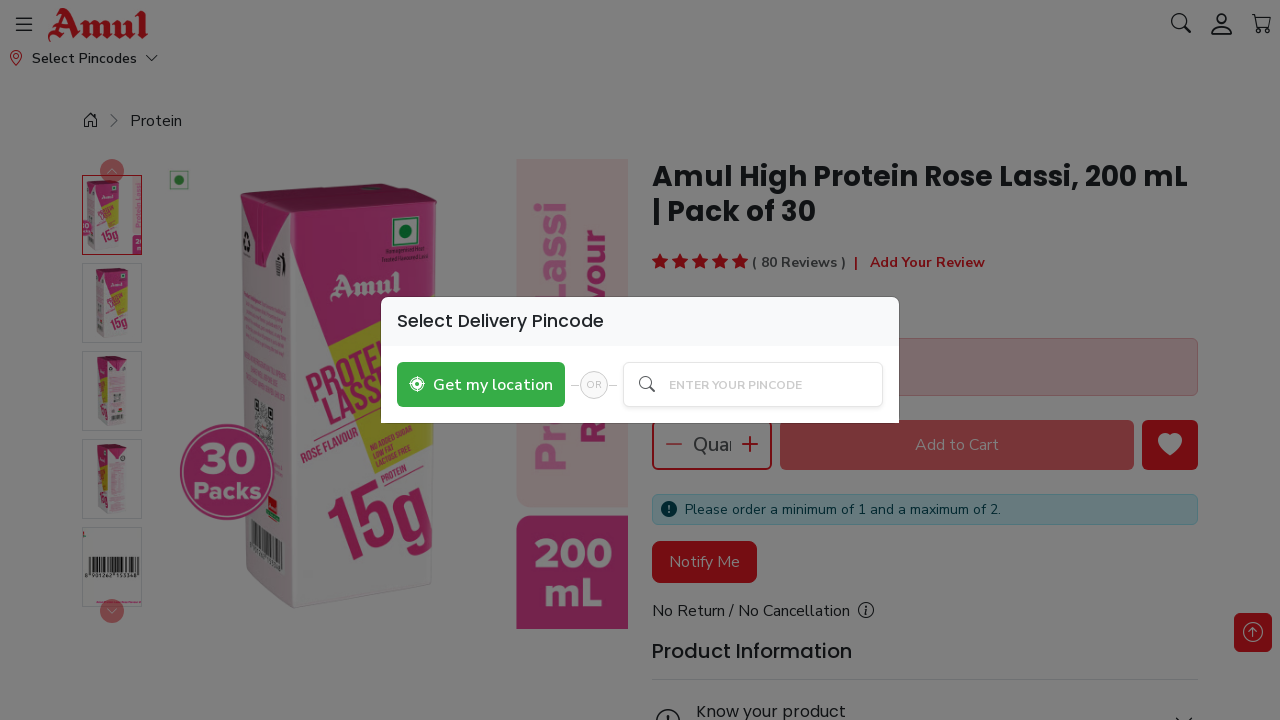

Checked for notify me button (visible: True)
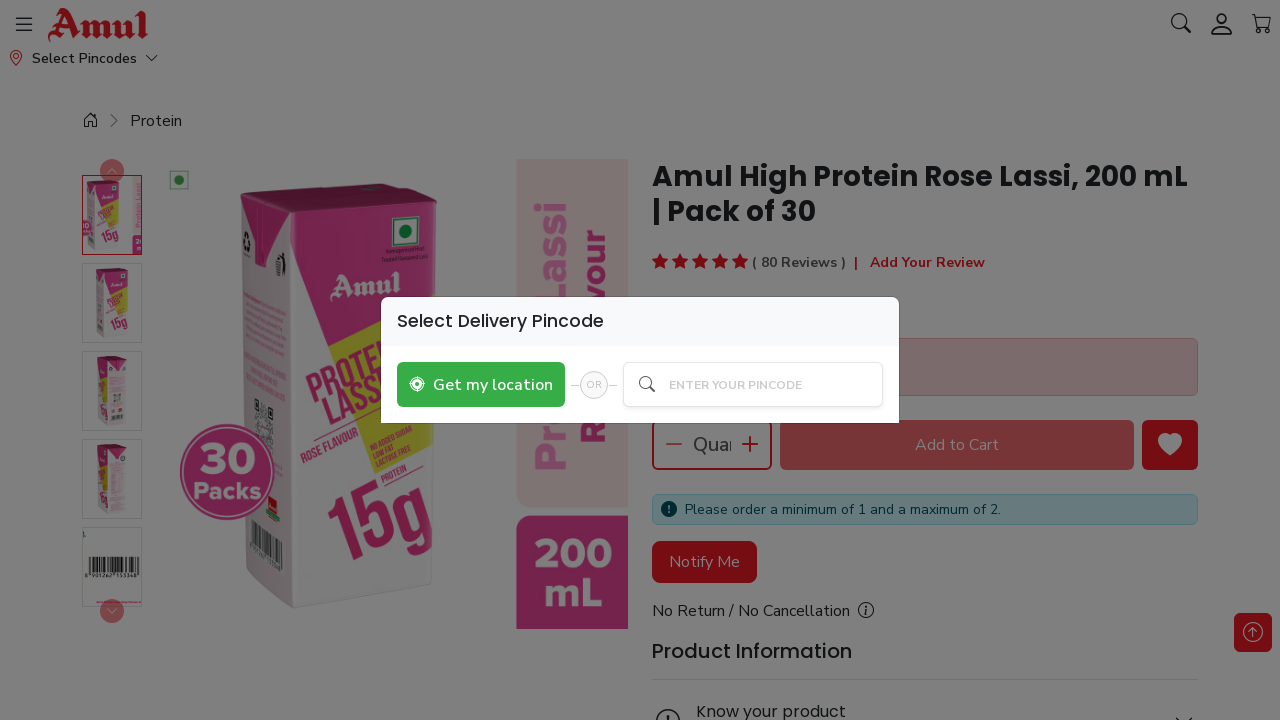

Checked for enabled add to cart button (visible: True)
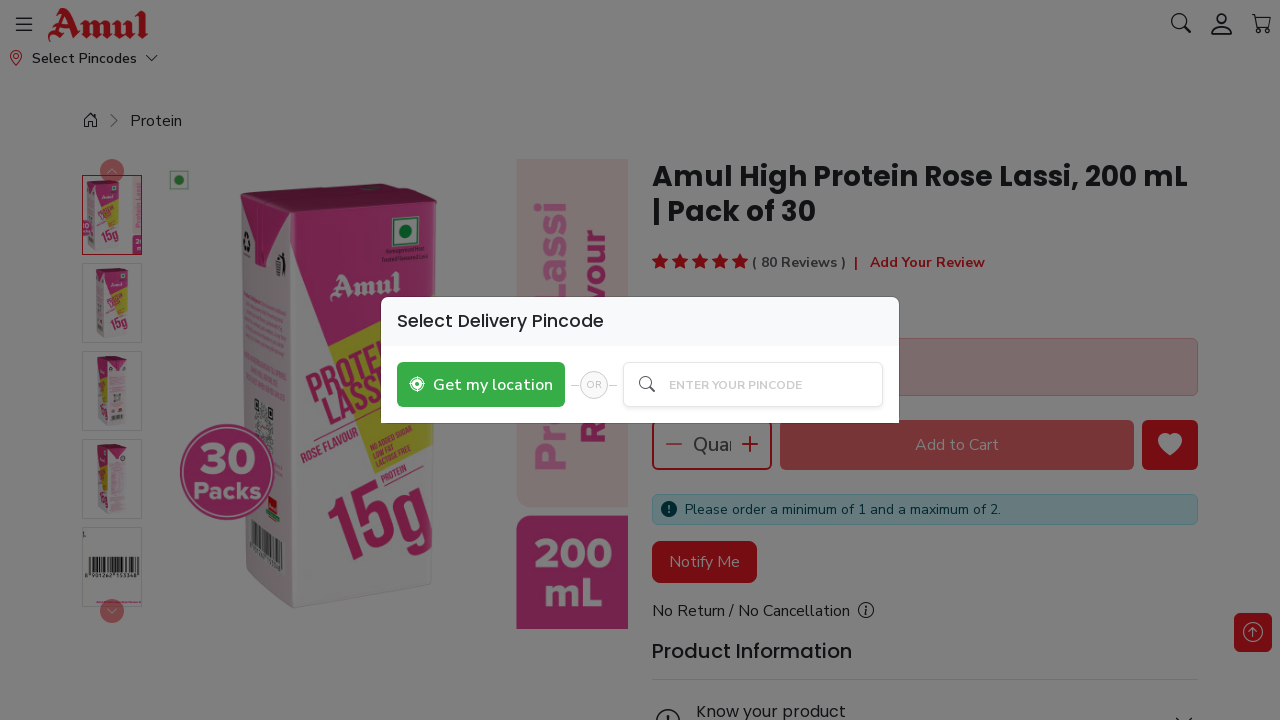

Determined stock status - Product in stock: False
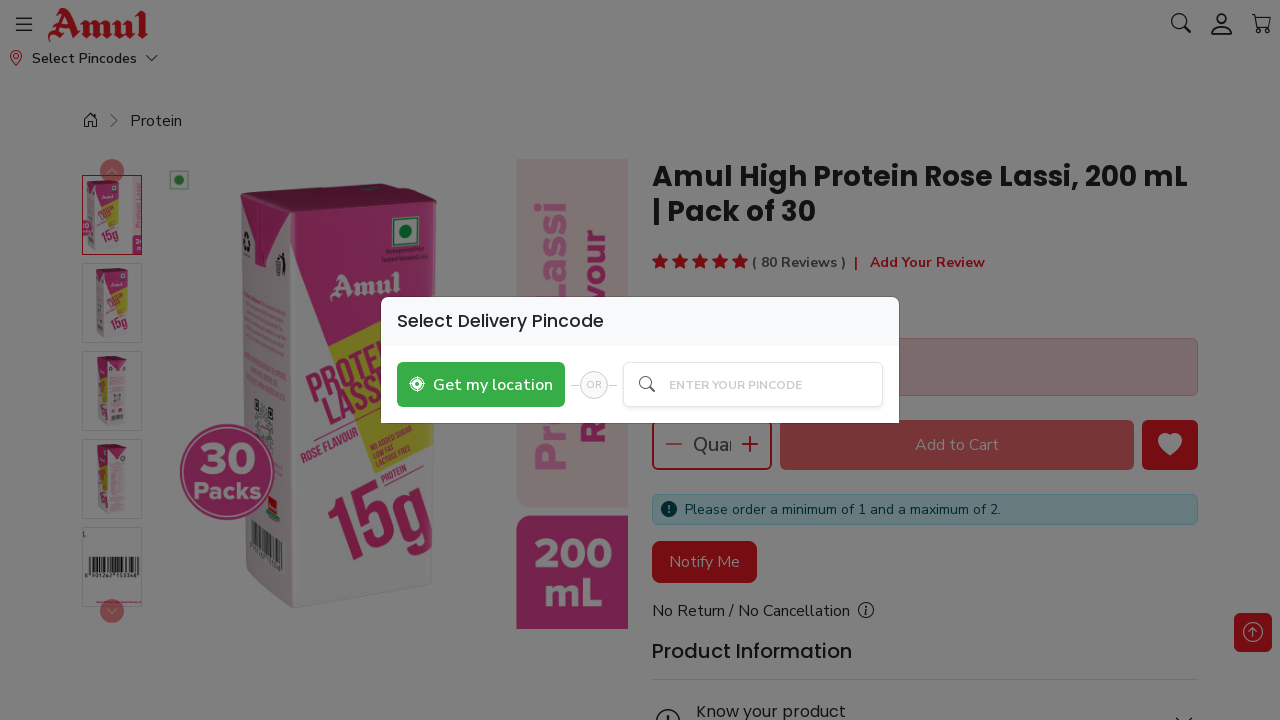

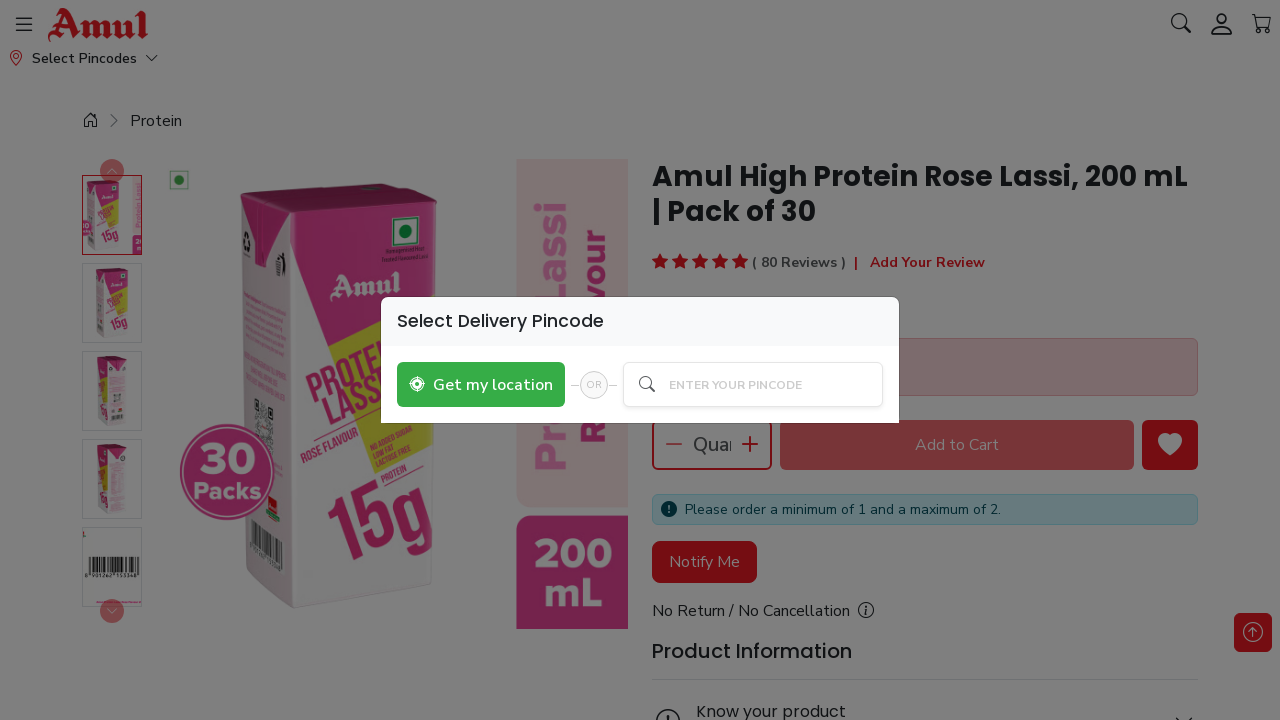